Tests browser navigation by going to GitHub, navigating to Selenium website, then using back and forward navigation to verify the browser history works correctly.

Starting URL: https://github.com/

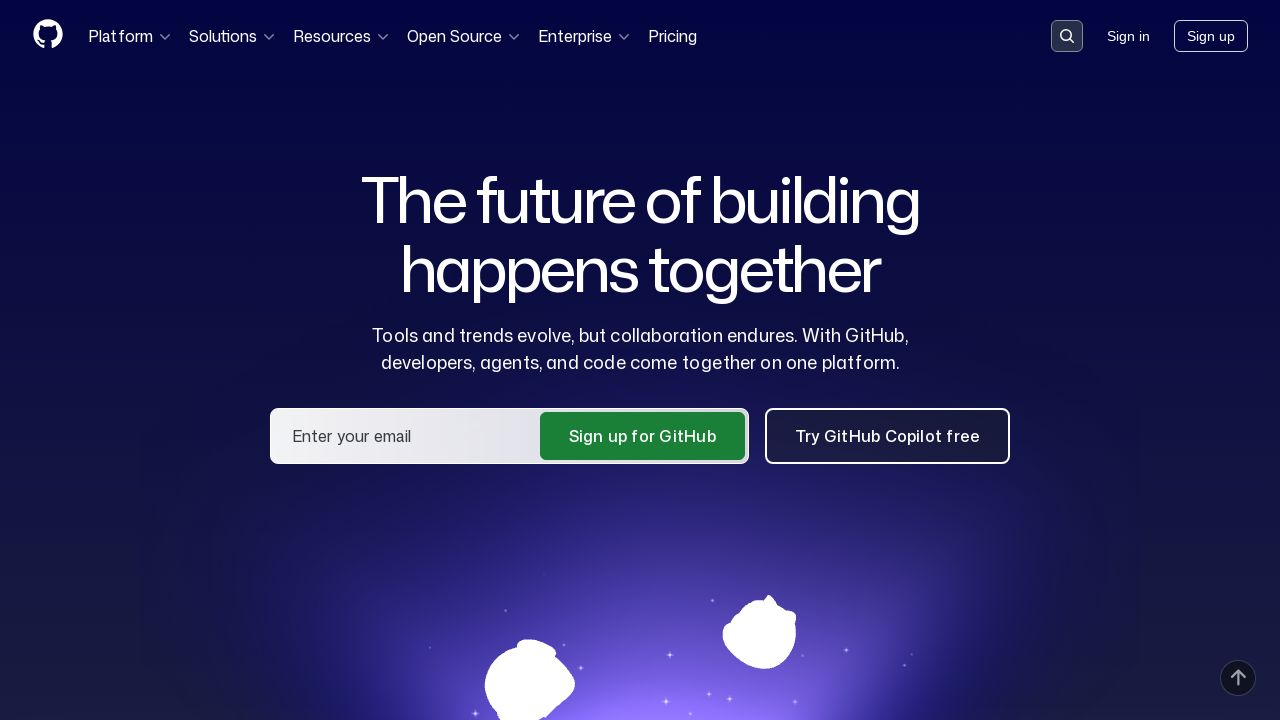

Navigated to Selenium website
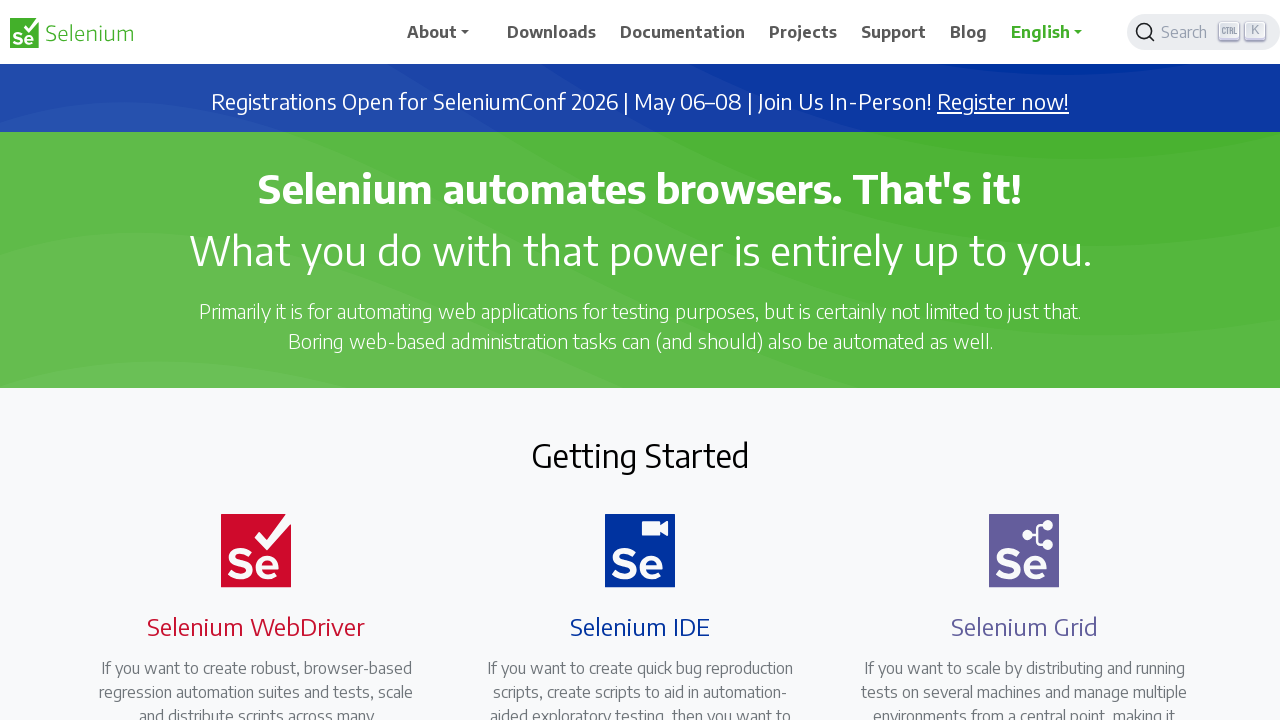

Navigated back to GitHub
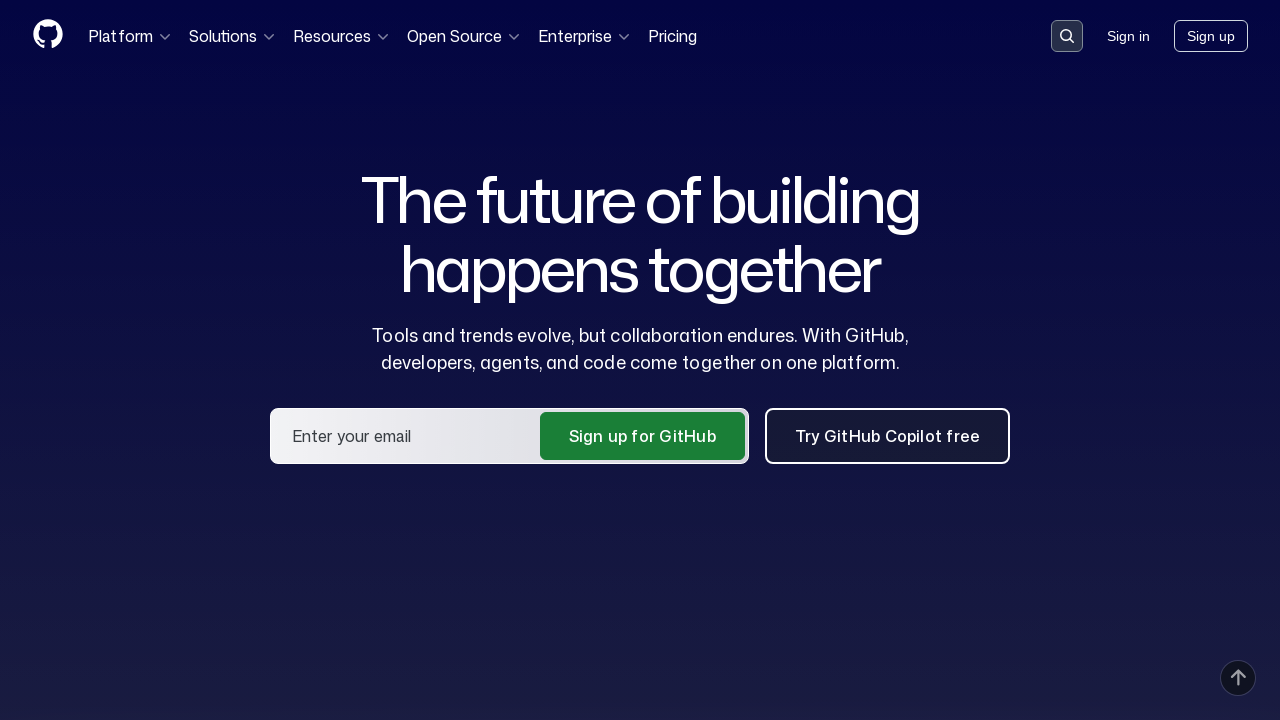

Navigated forward to Selenium website
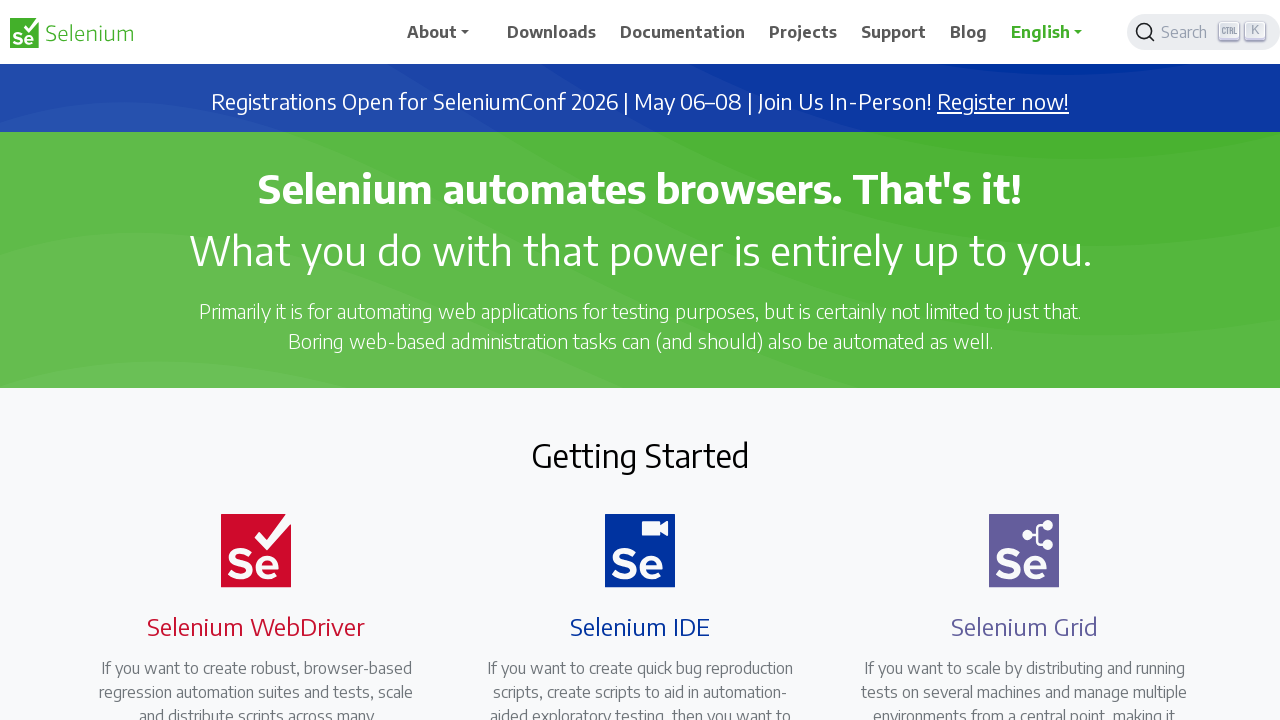

Waited for page to load (domcontentloaded state)
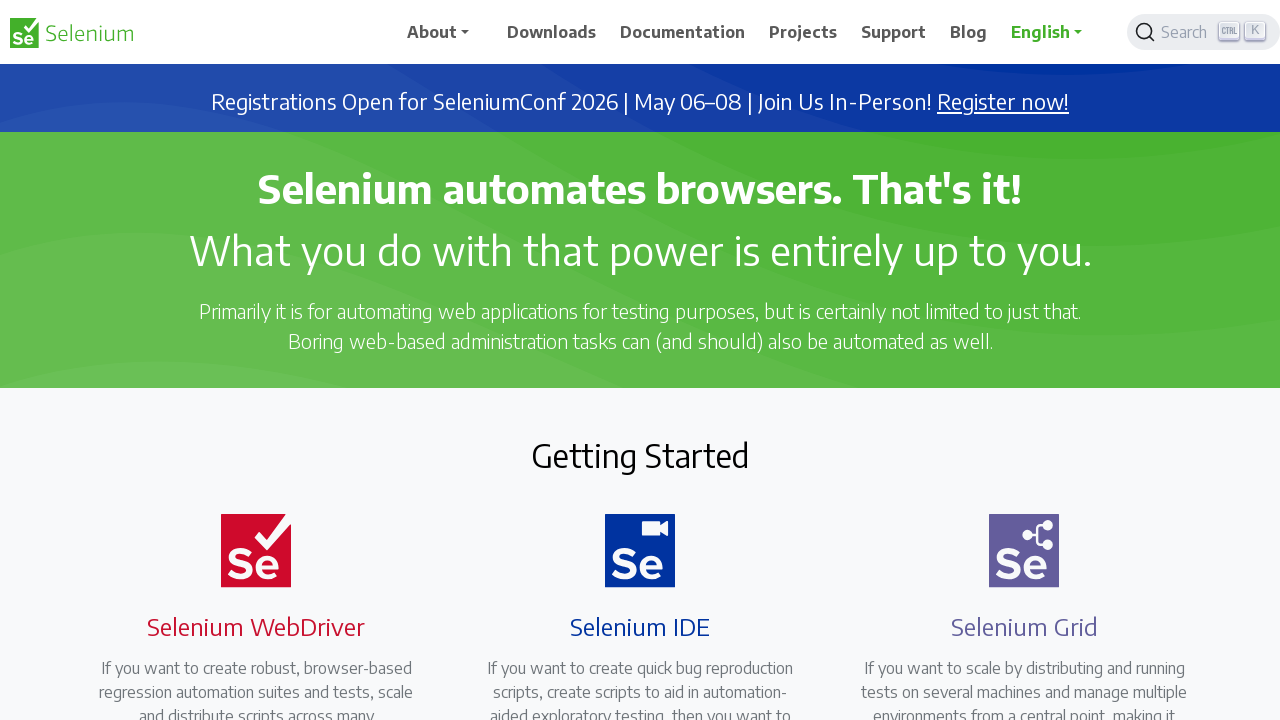

Verified page title contains 'Selenium'
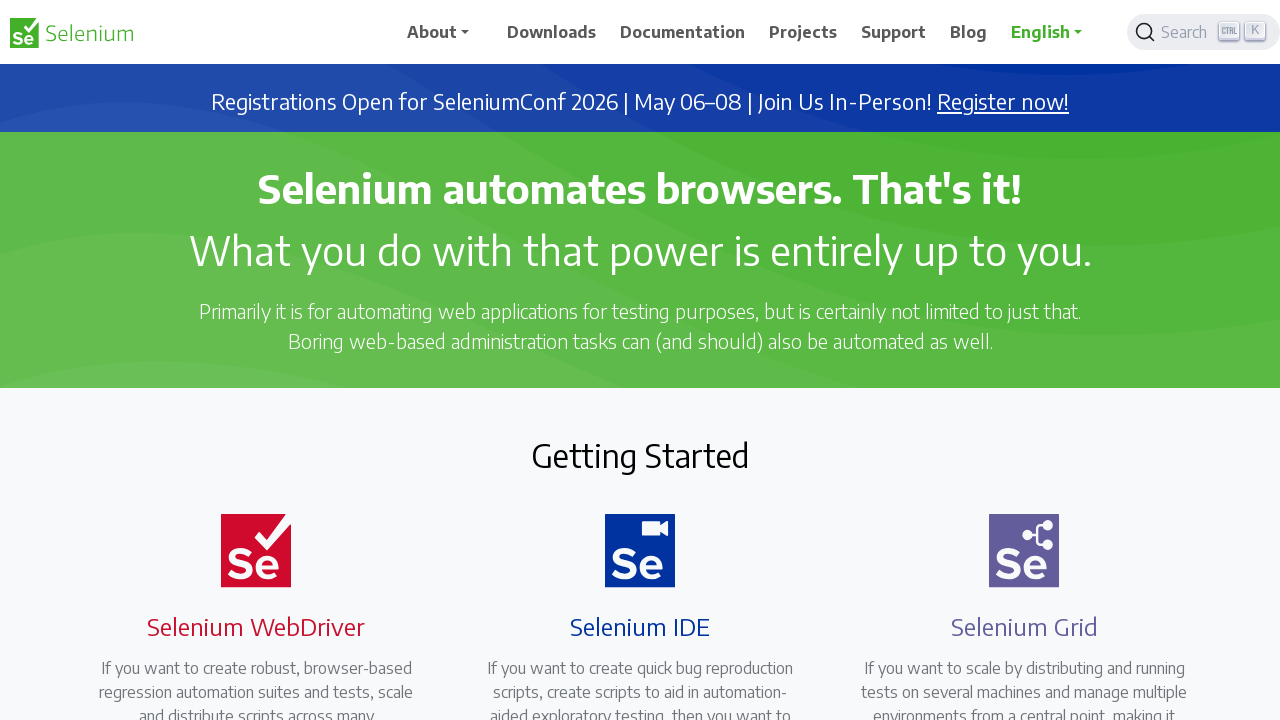

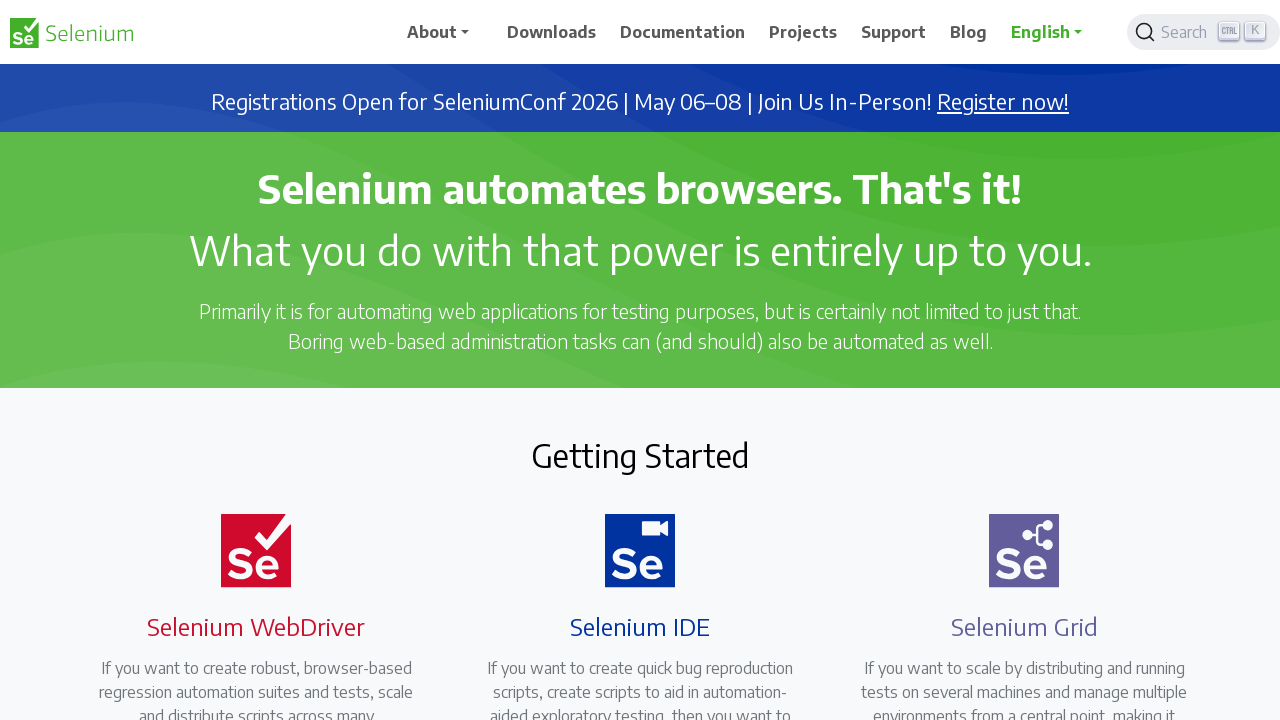